Tests the restaurant menu display by clicking on the Menu navigation link and verifying that menu items are displayed on the page

Starting URL: https://cbarnc.github.io/Group3-repo-projects/

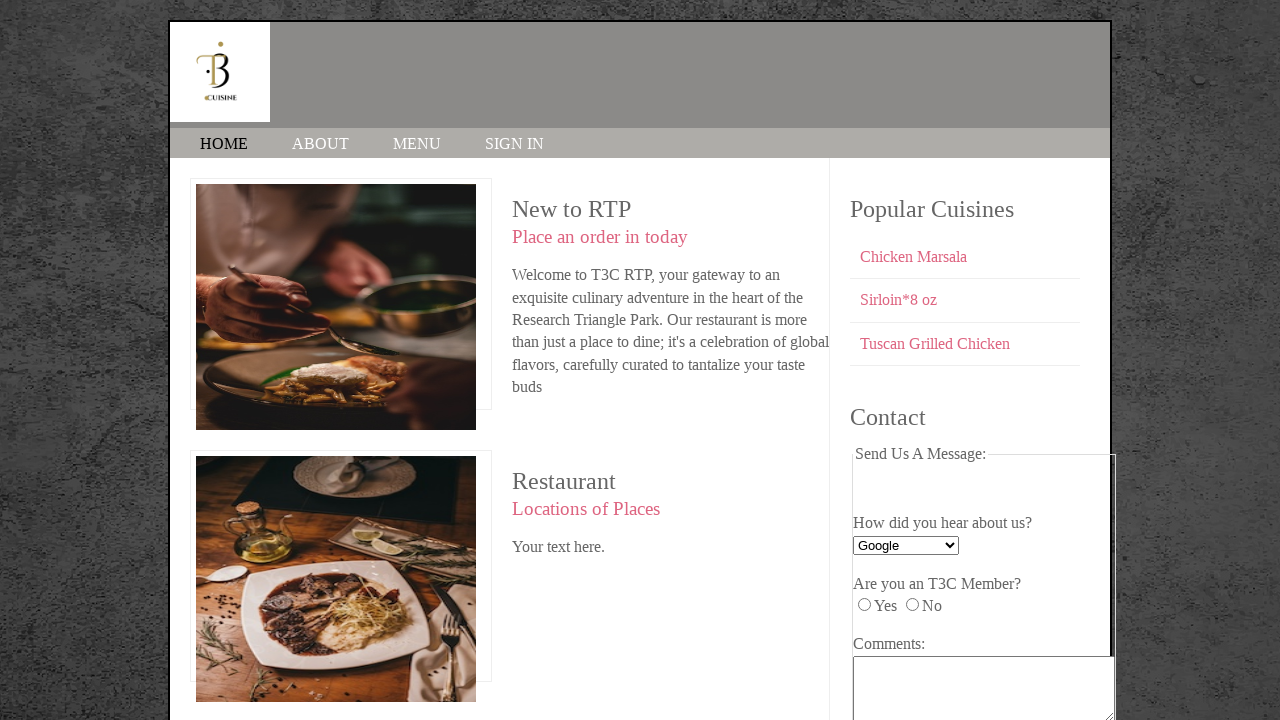

Navigated to restaurant website
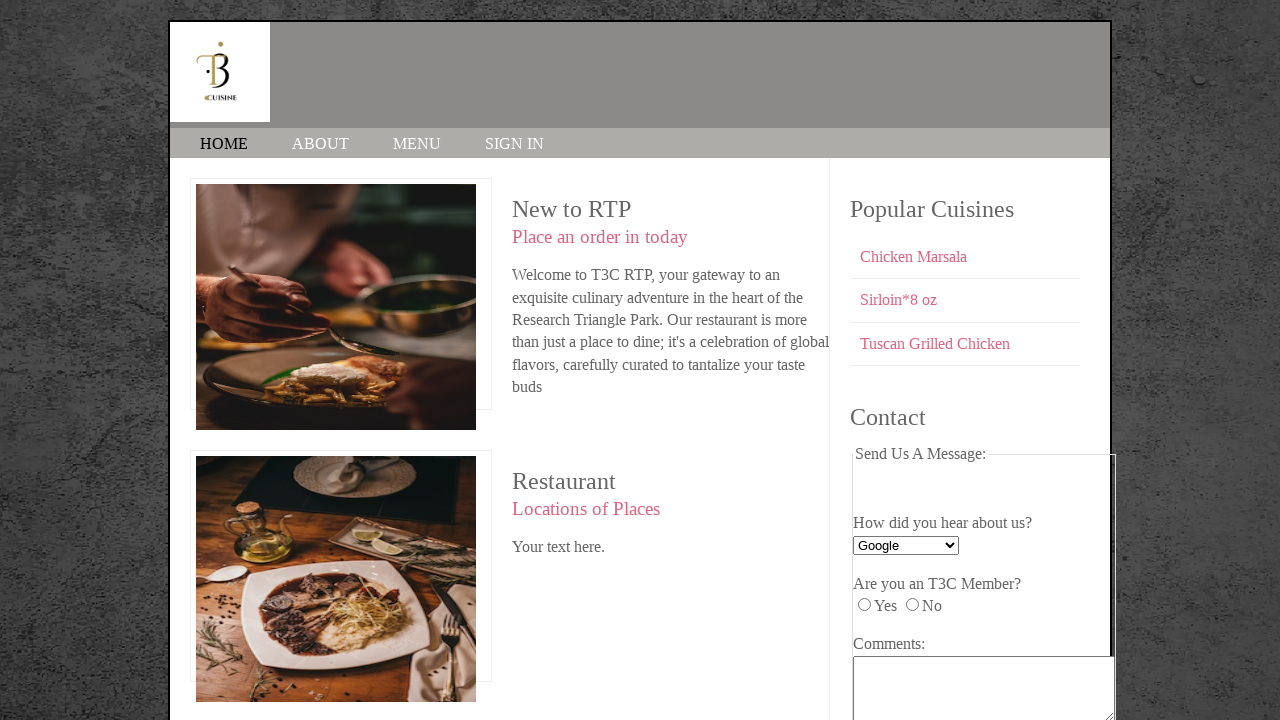

Clicked on Menu navigation link at (417, 144) on text=MENU
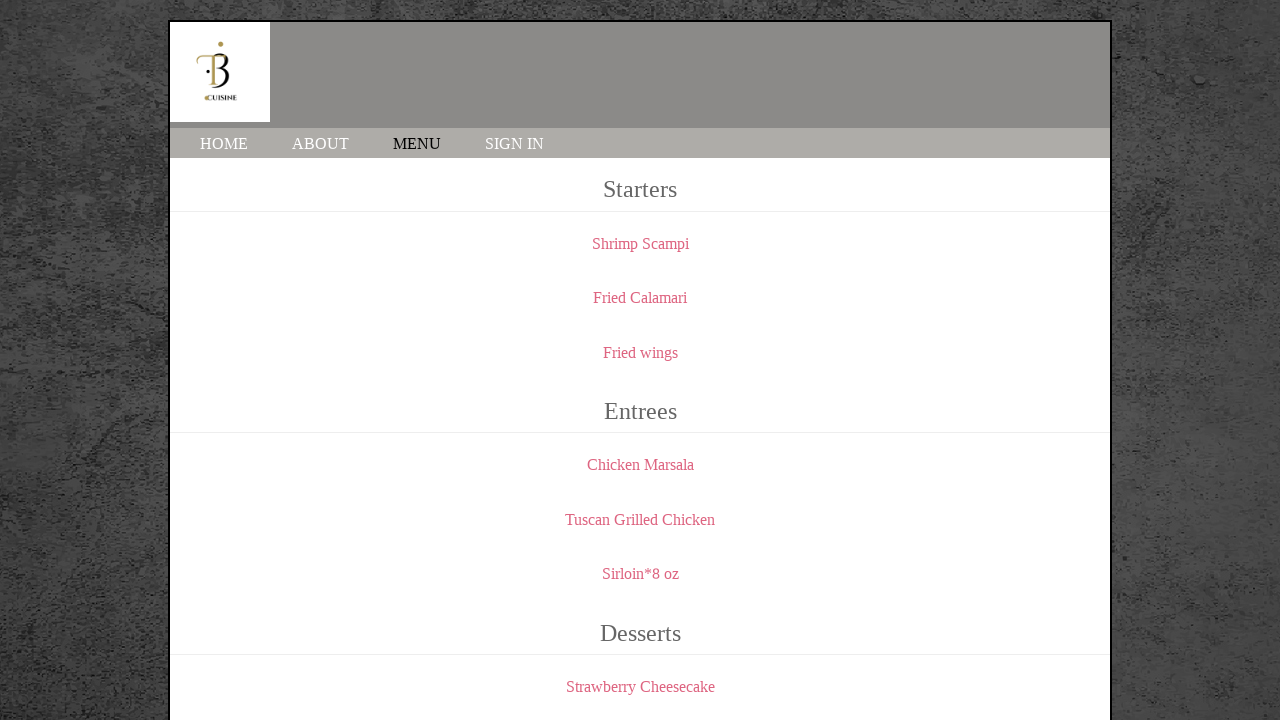

Menu elements loaded on page
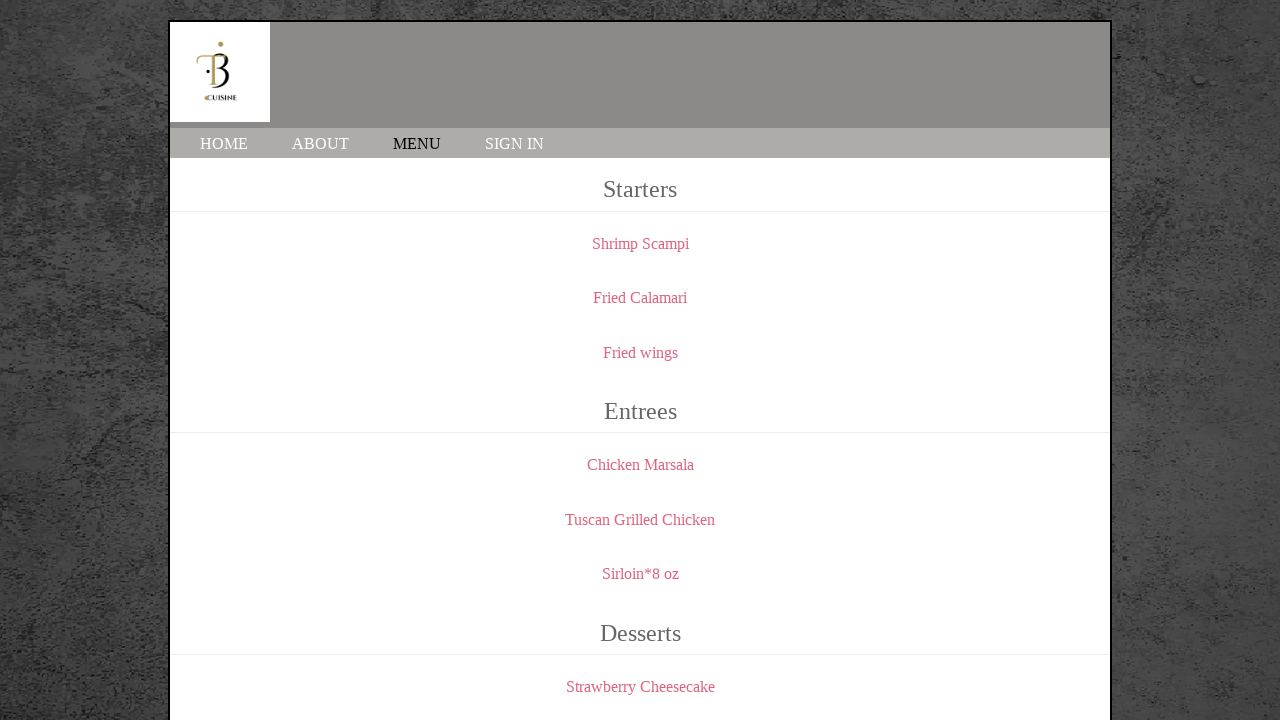

Verified menu items are displayed on the page
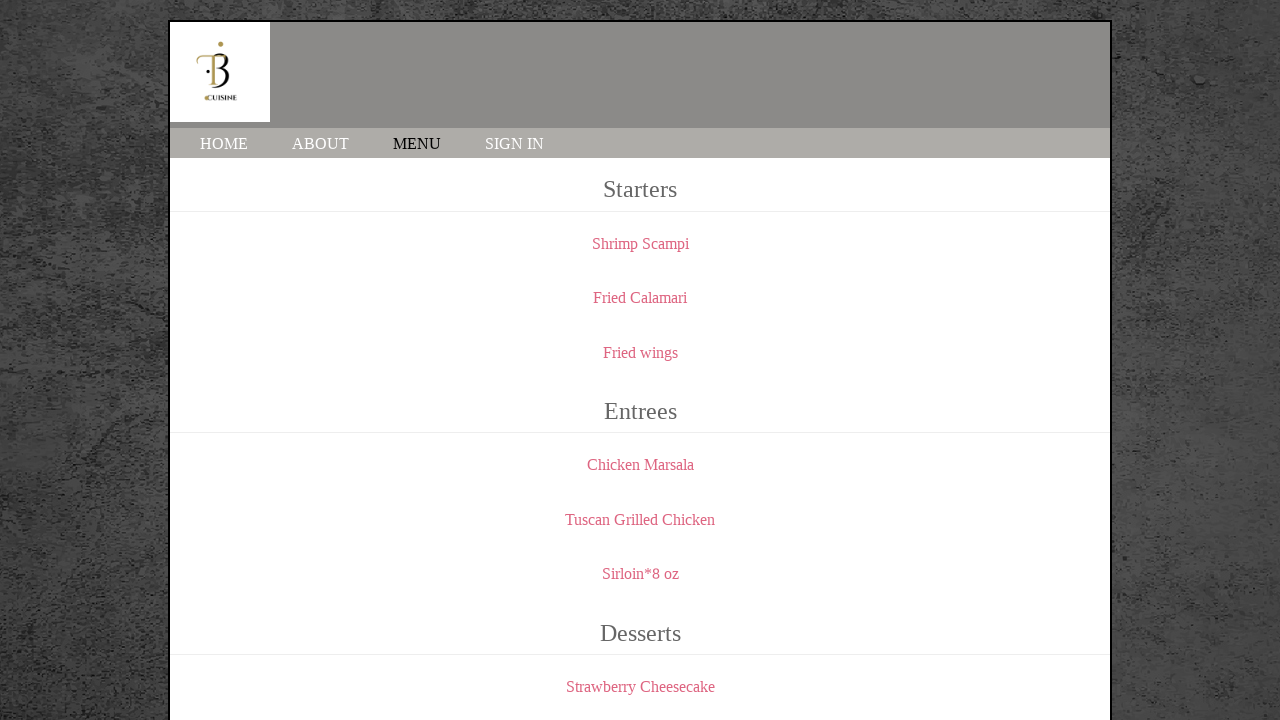

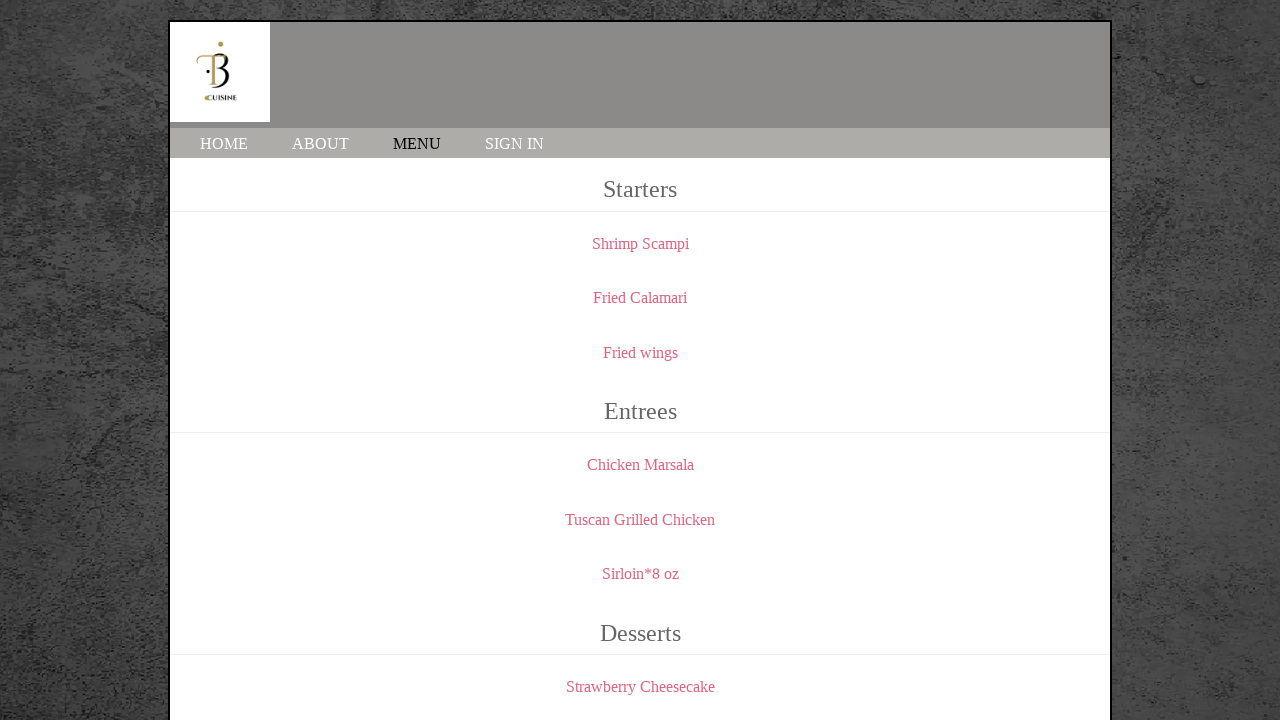